Searches for a business category on 2GIS map service, waits for search results to load, and navigates to the next page of results.

Starting URL: https://2gis.ru/spb

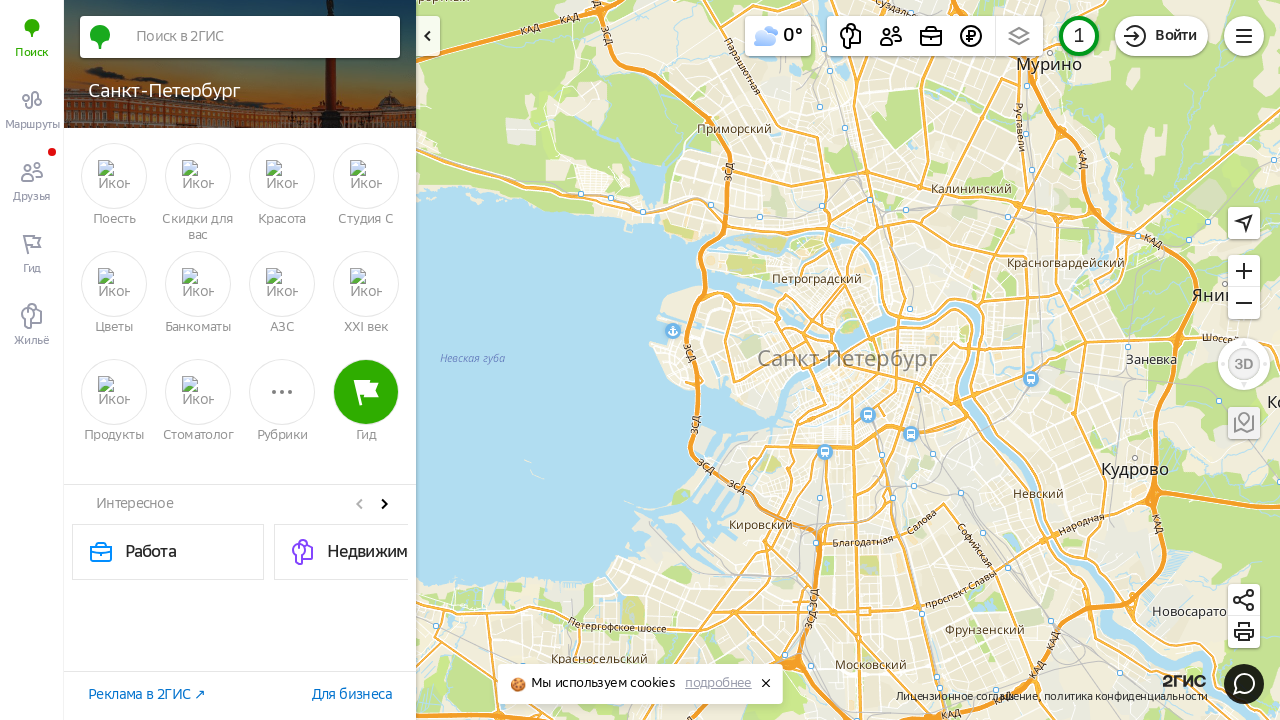

Waited for search input field to load
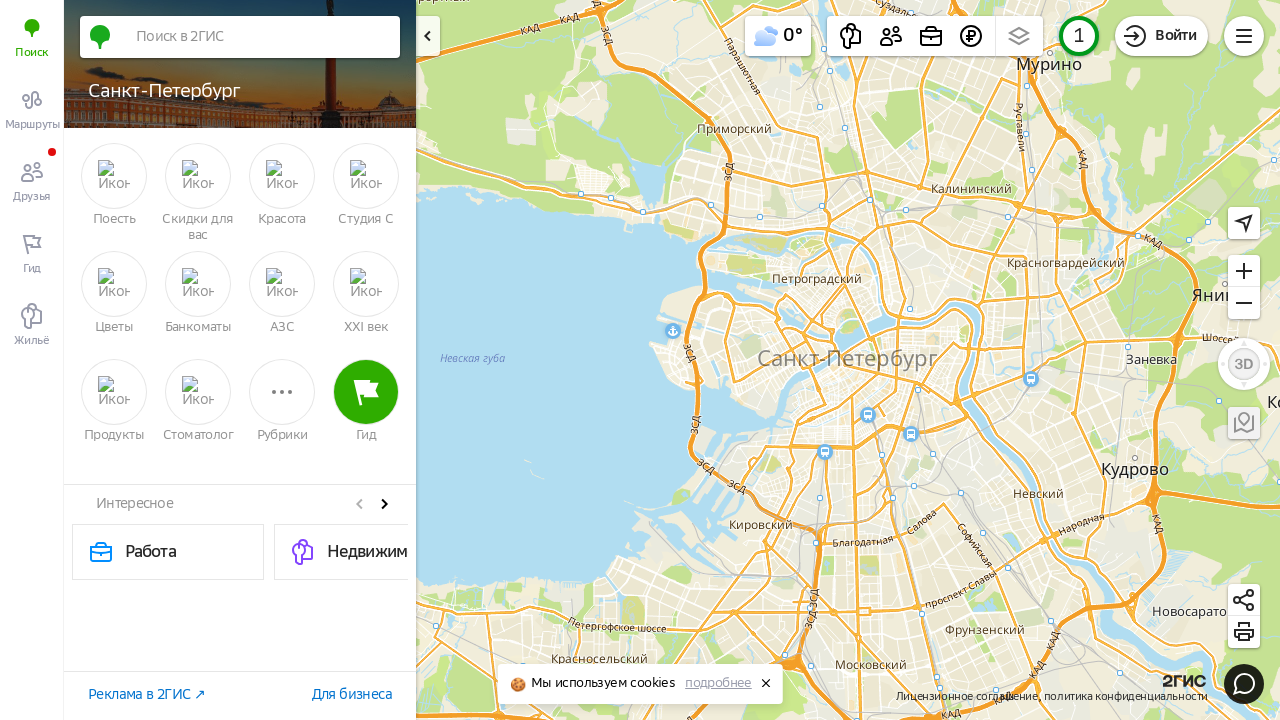

Filled search field with 'детская мебель' (children's furniture) on input._cu5ae4
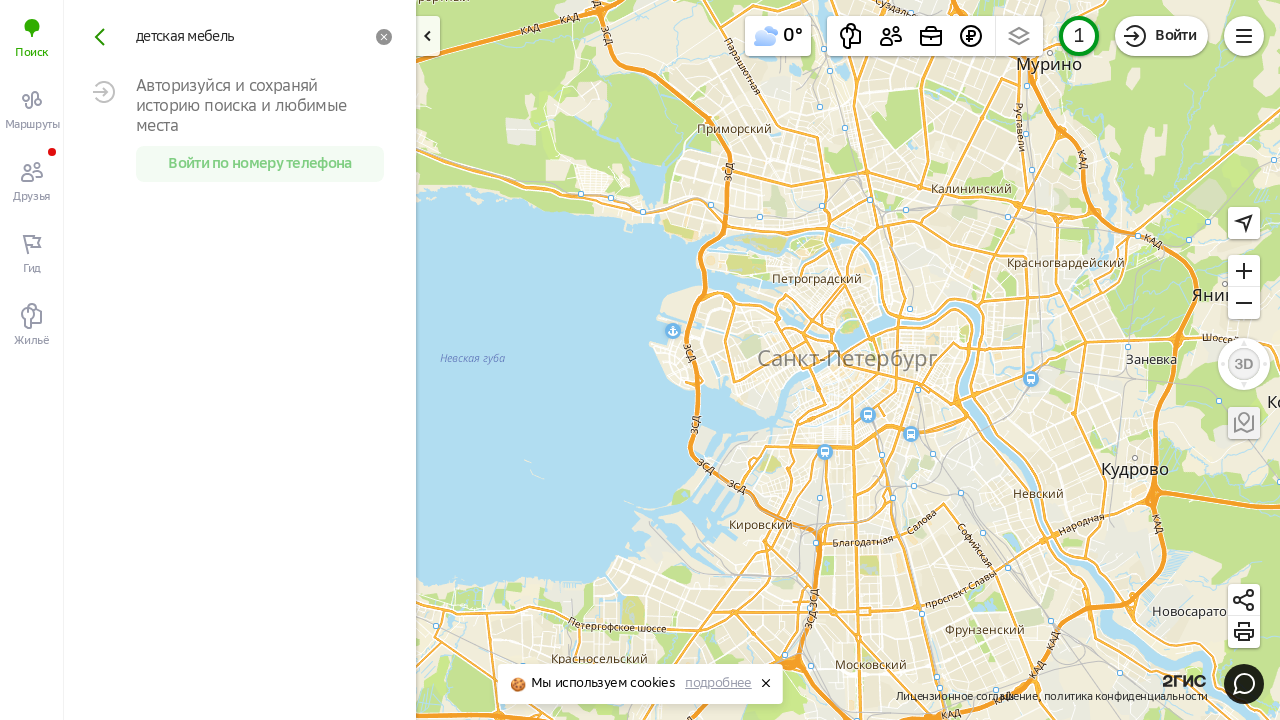

Submitted search by pressing Enter on input._cu5ae4
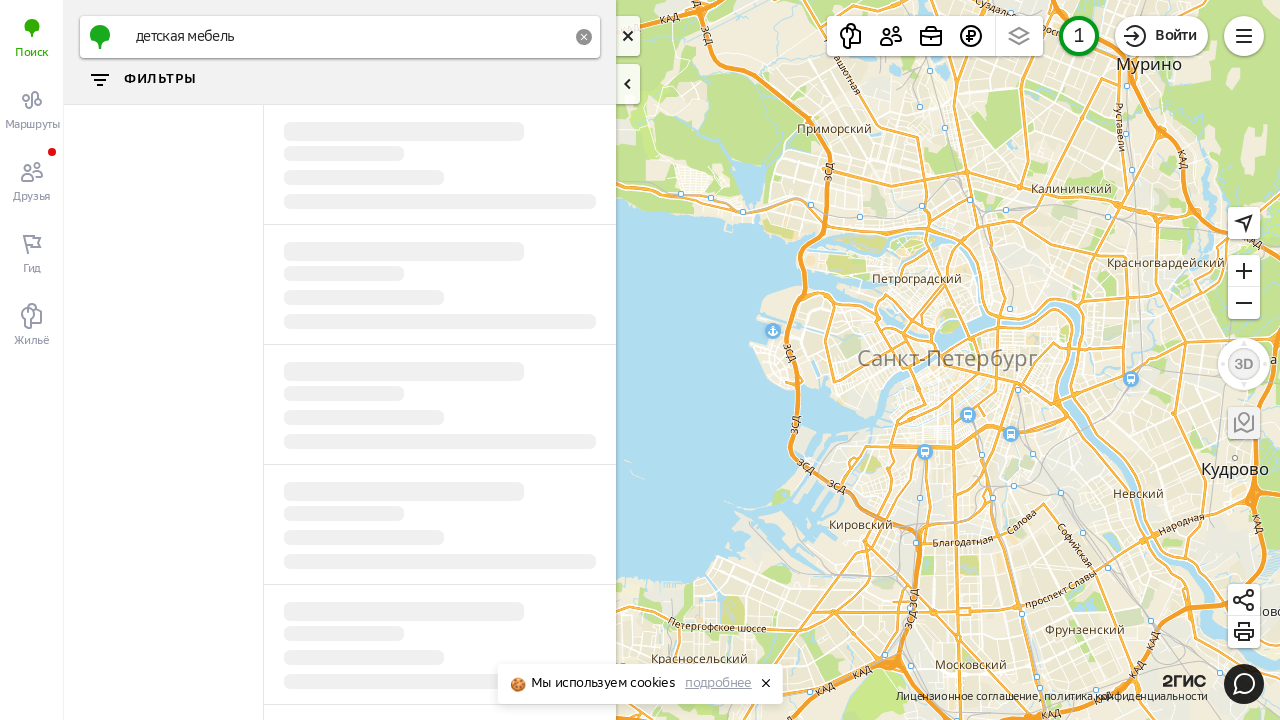

Search results loaded on the page
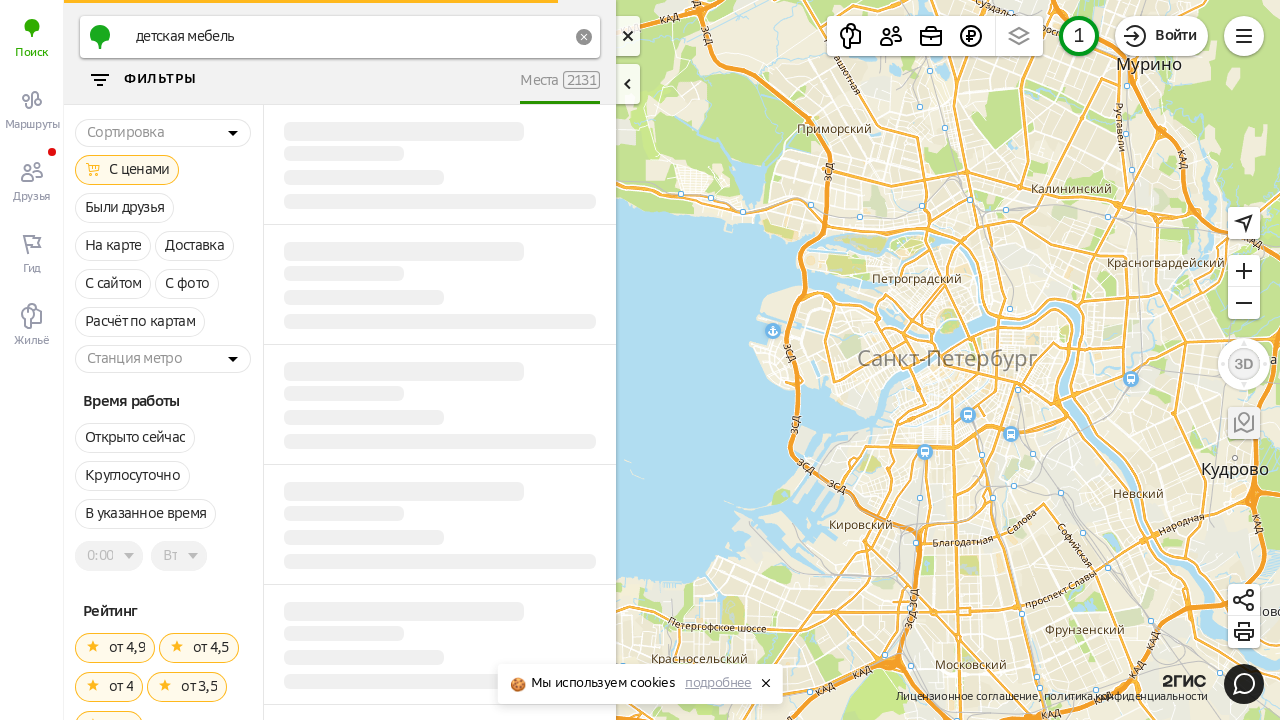

Waited 2 seconds for all results to render
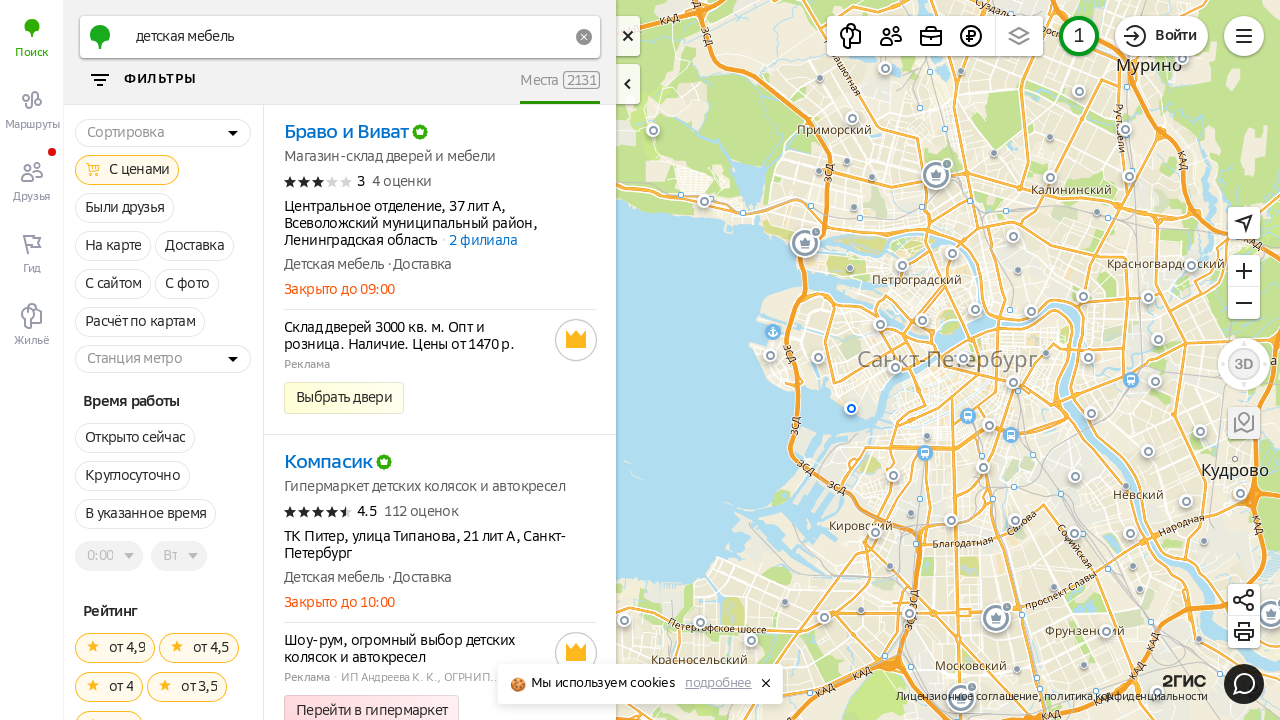

Located the first company result
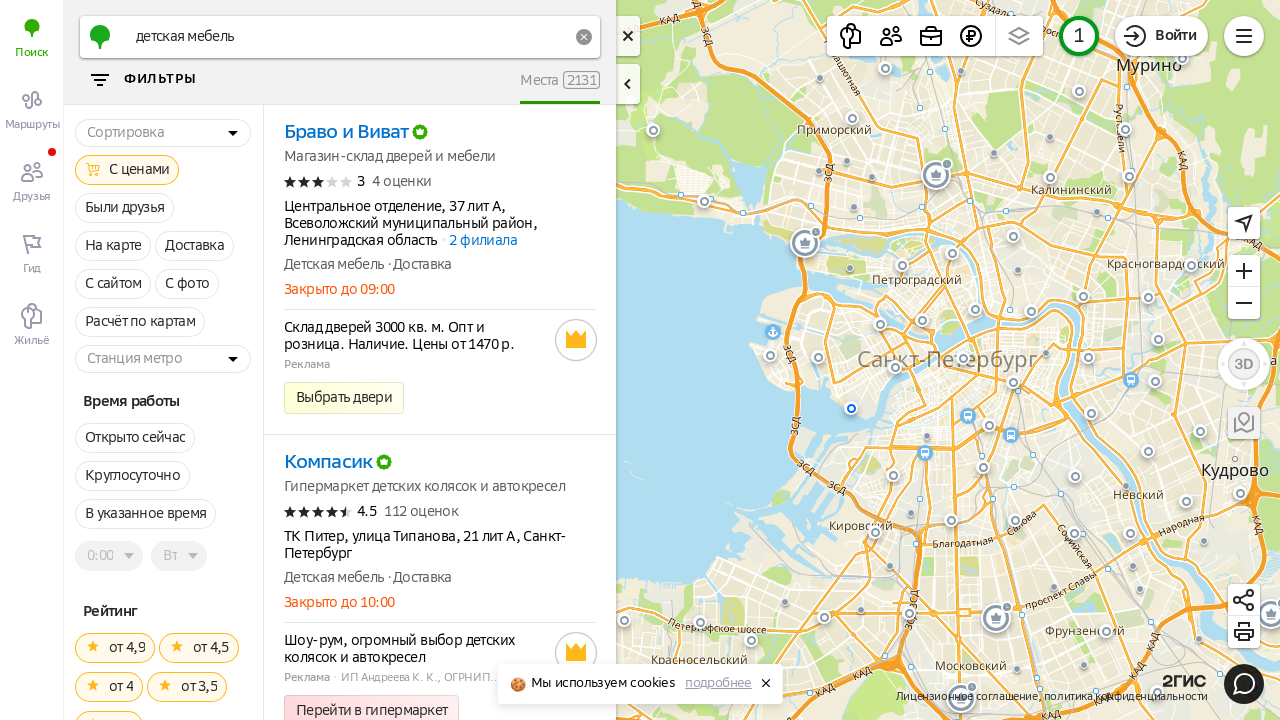

Located the link for the first company
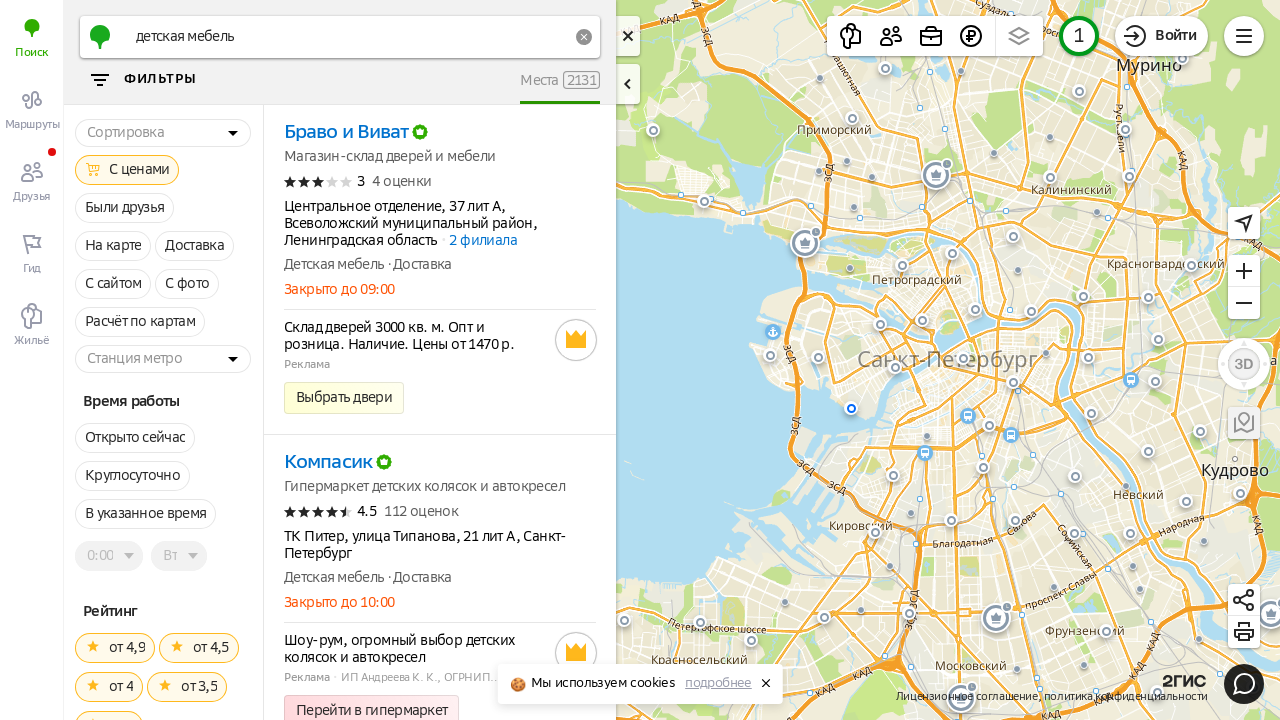

Clicked on the first company result to view details at (356, 133) on div._1kf6gff >> nth=0 >> a._1rehek >> nth=0
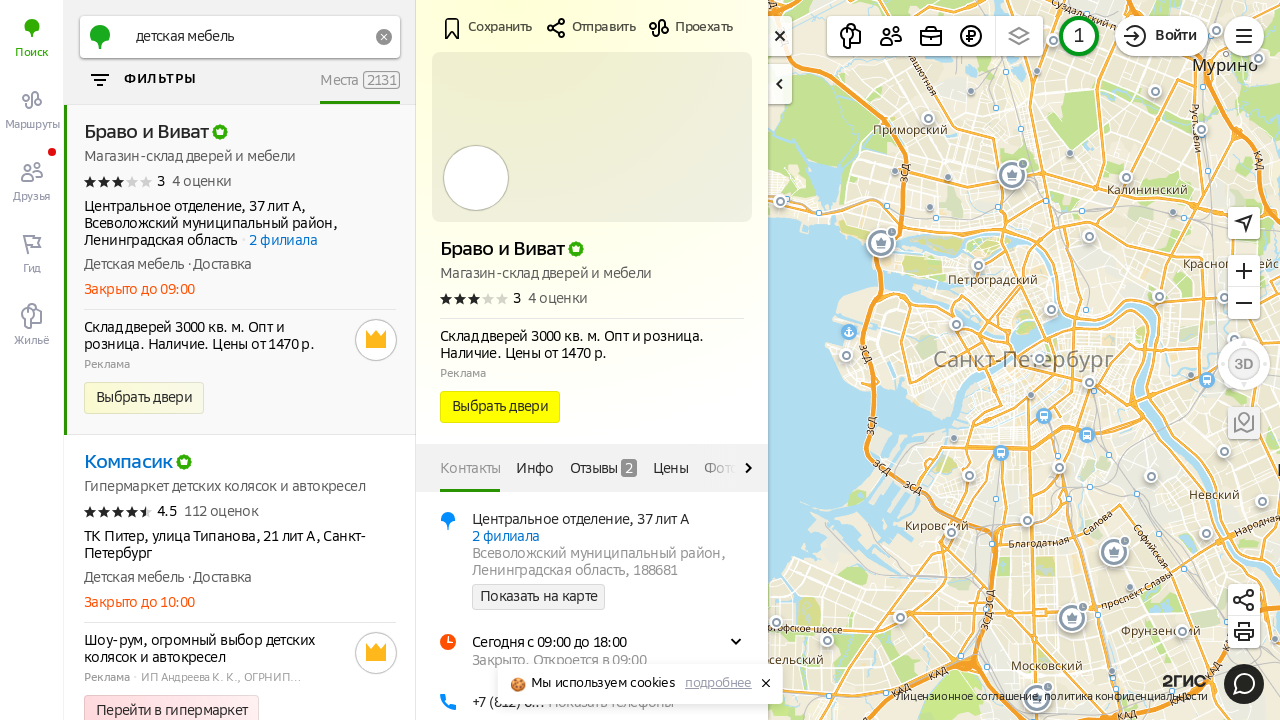

Company details page loaded
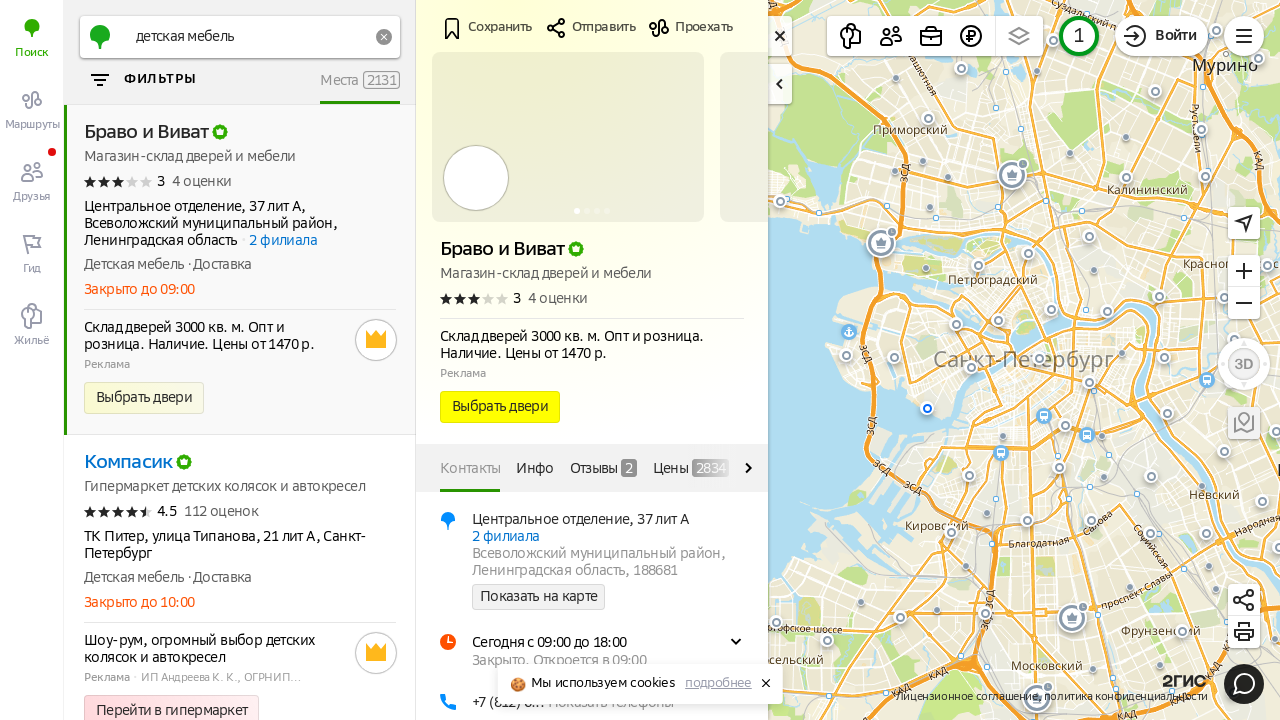

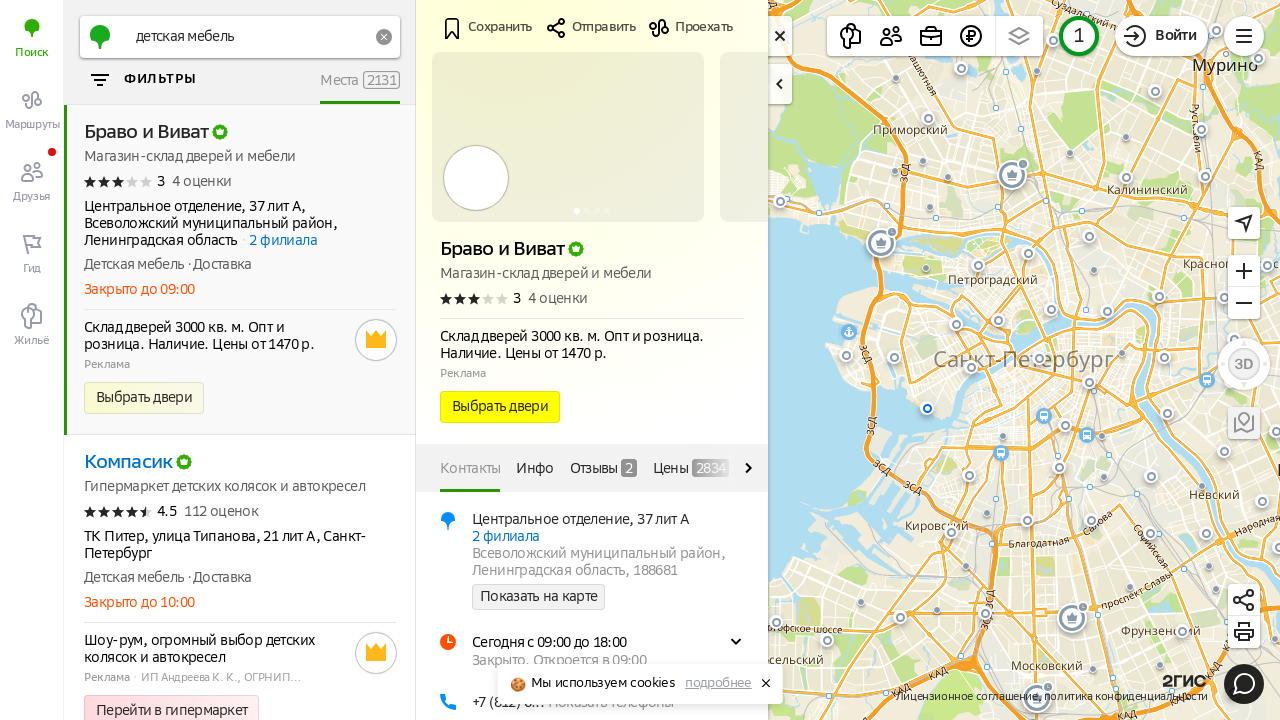